Tests marking individual items as complete using their checkboxes

Starting URL: https://demo.playwright.dev/todomvc

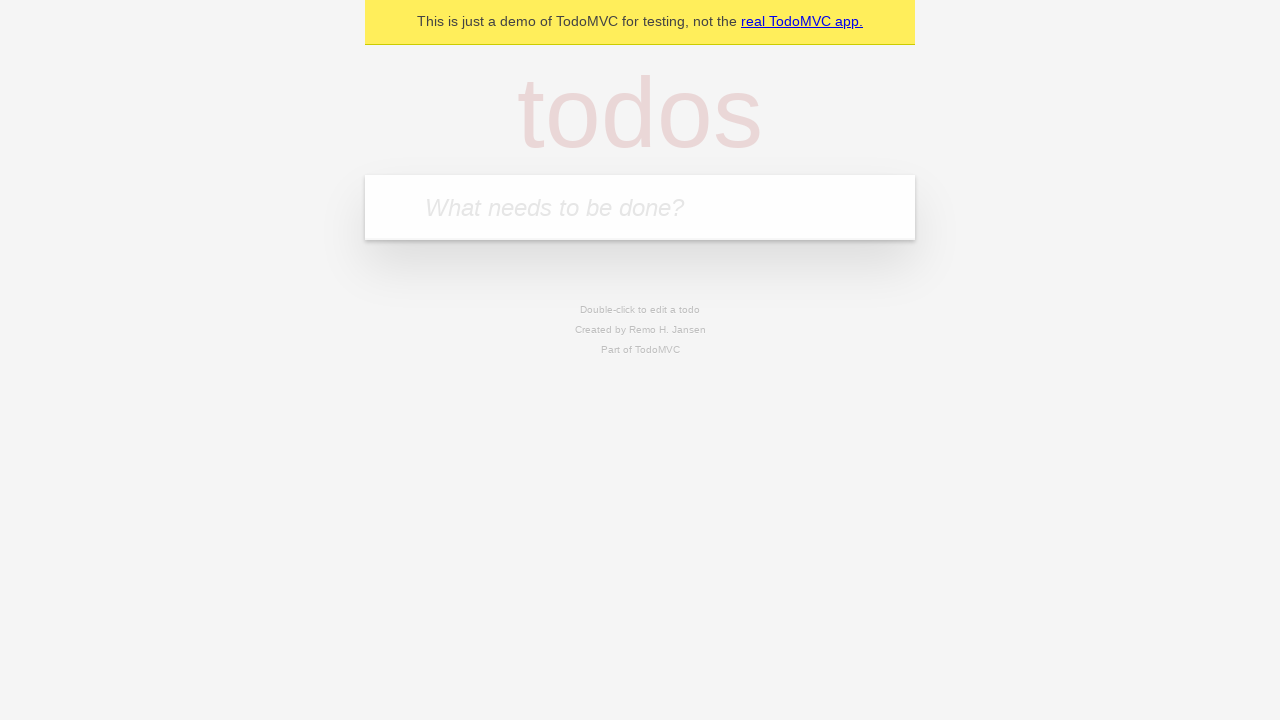

Filled todo input with 'buy some cheese' on internal:attr=[placeholder="What needs to be done?"i]
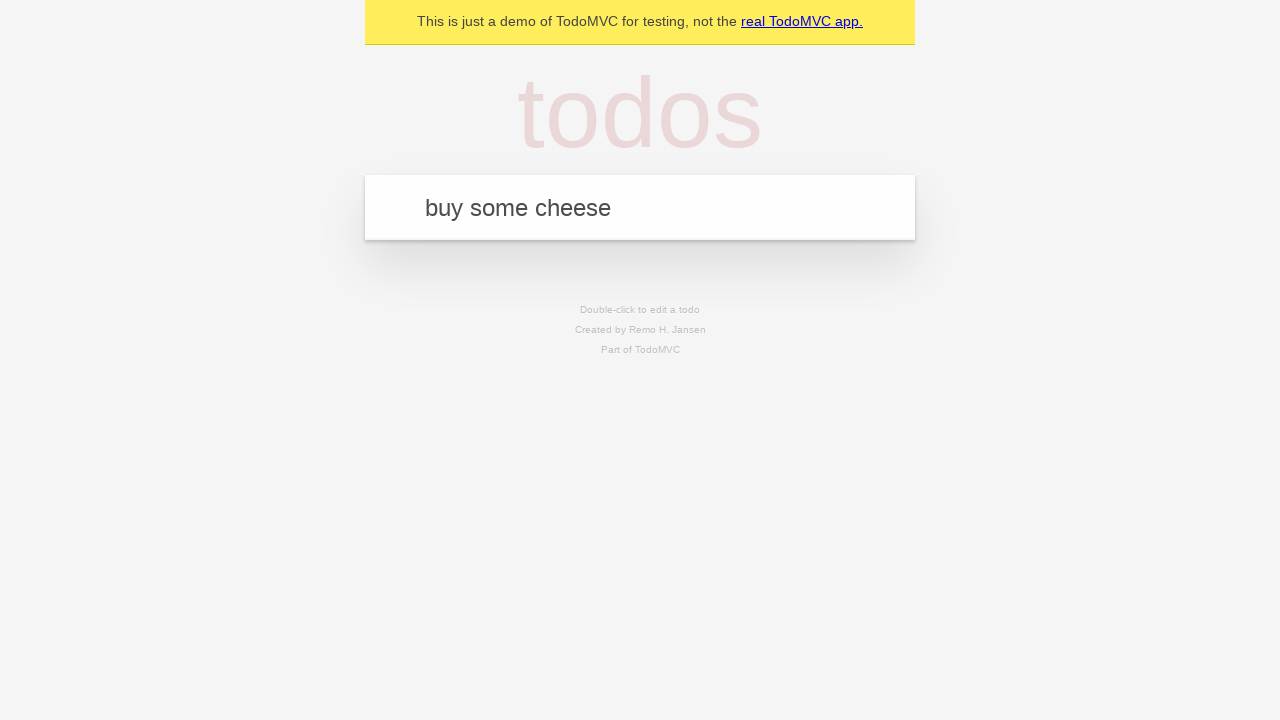

Pressed Enter to add first todo item on internal:attr=[placeholder="What needs to be done?"i]
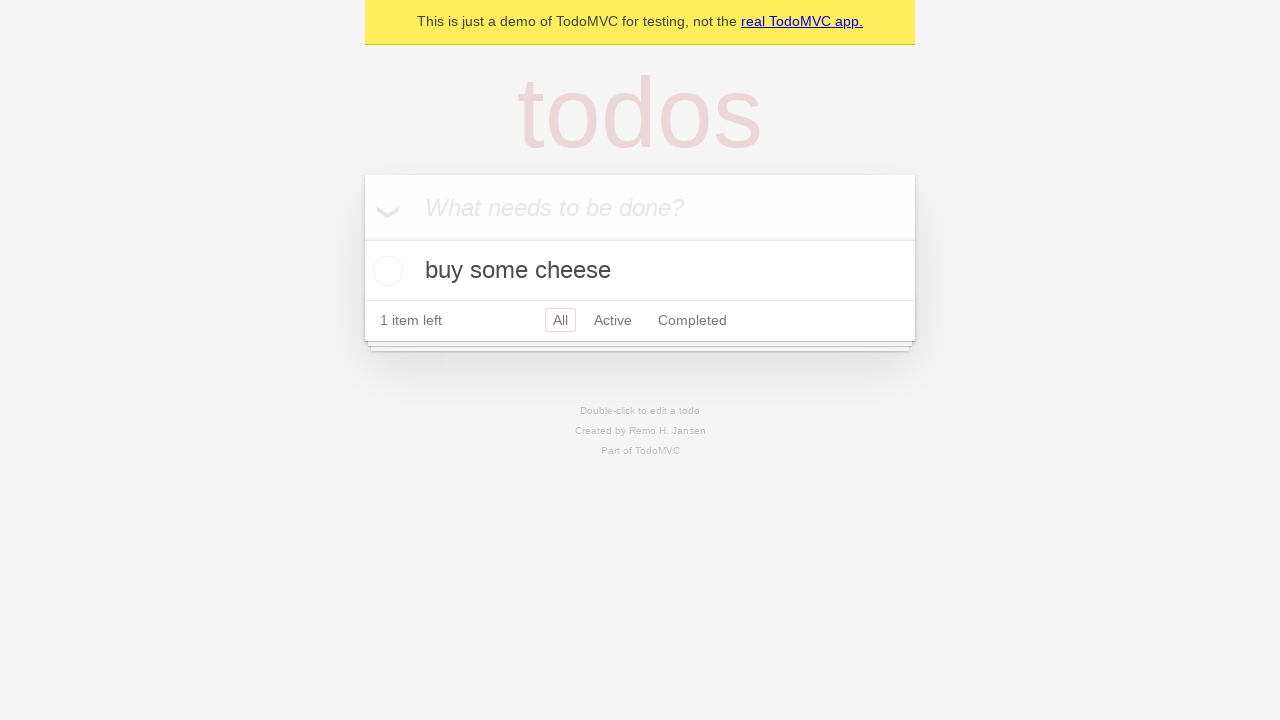

Filled todo input with 'feed the cat' on internal:attr=[placeholder="What needs to be done?"i]
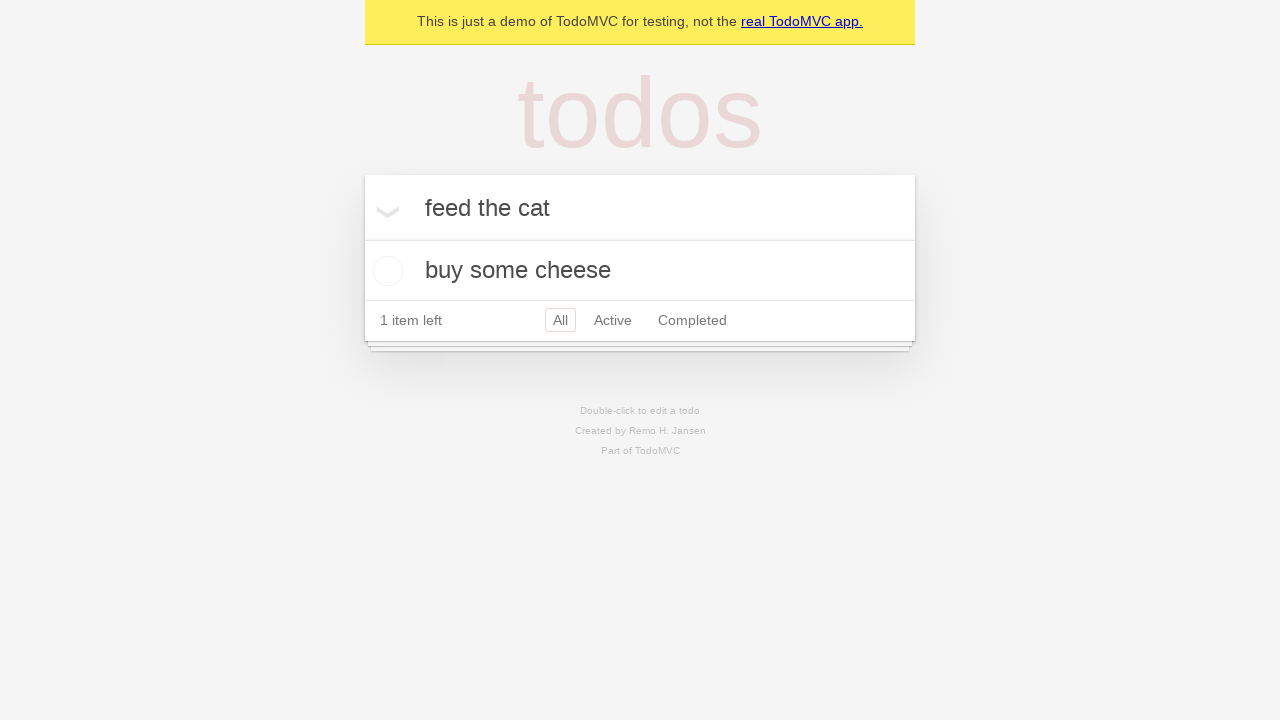

Pressed Enter to add second todo item on internal:attr=[placeholder="What needs to be done?"i]
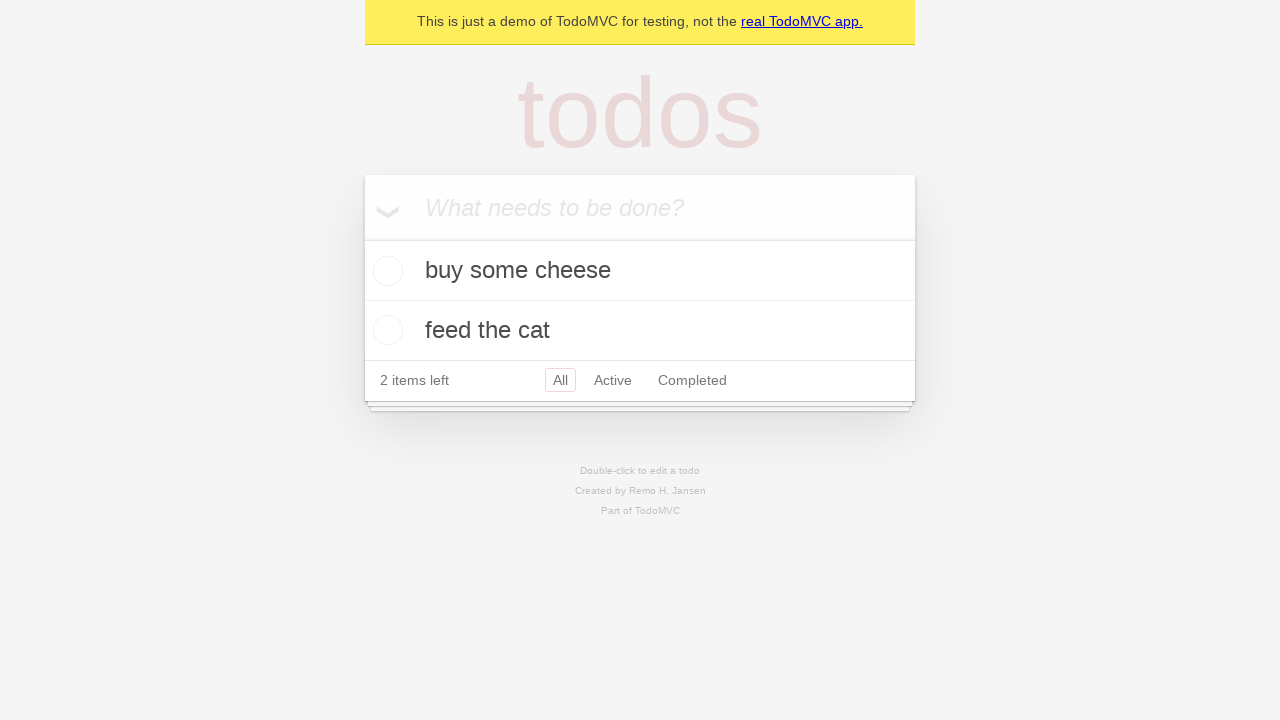

Marked first todo item 'buy some cheese' as complete at (385, 271) on internal:testid=[data-testid="todo-item"s] >> nth=0 >> internal:role=checkbox
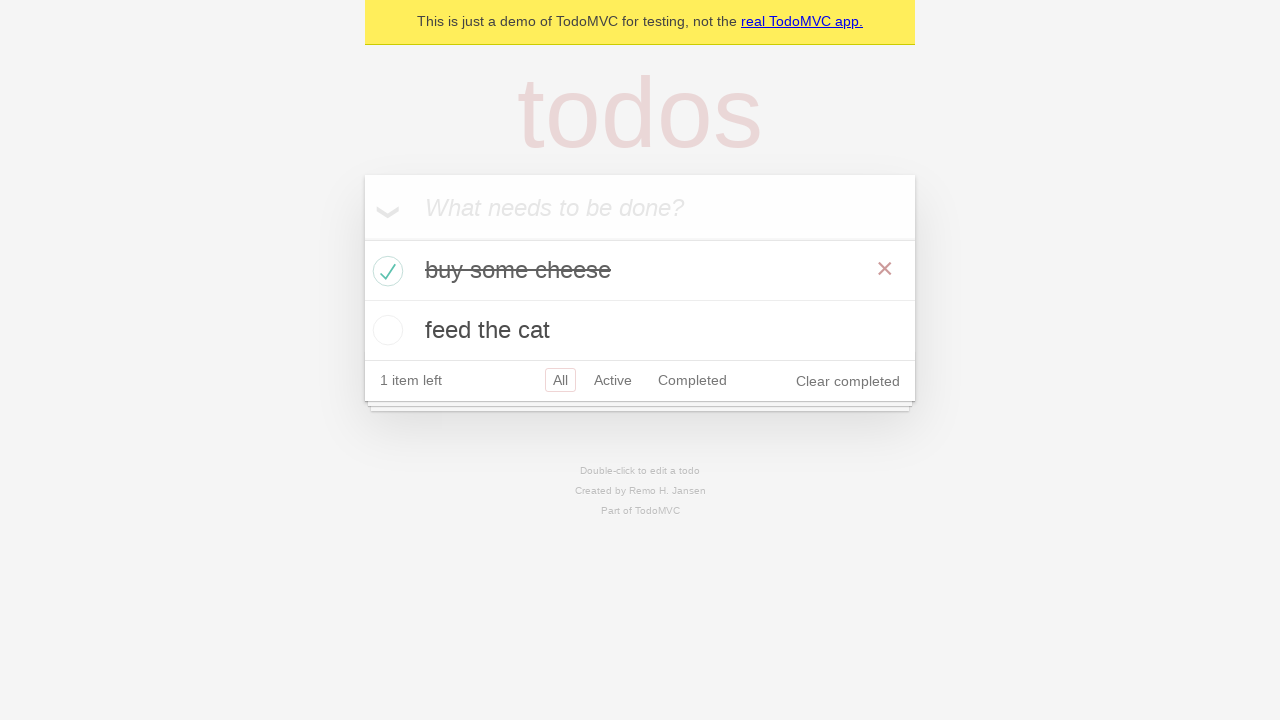

Marked second todo item 'feed the cat' as complete at (385, 330) on internal:testid=[data-testid="todo-item"s] >> nth=1 >> internal:role=checkbox
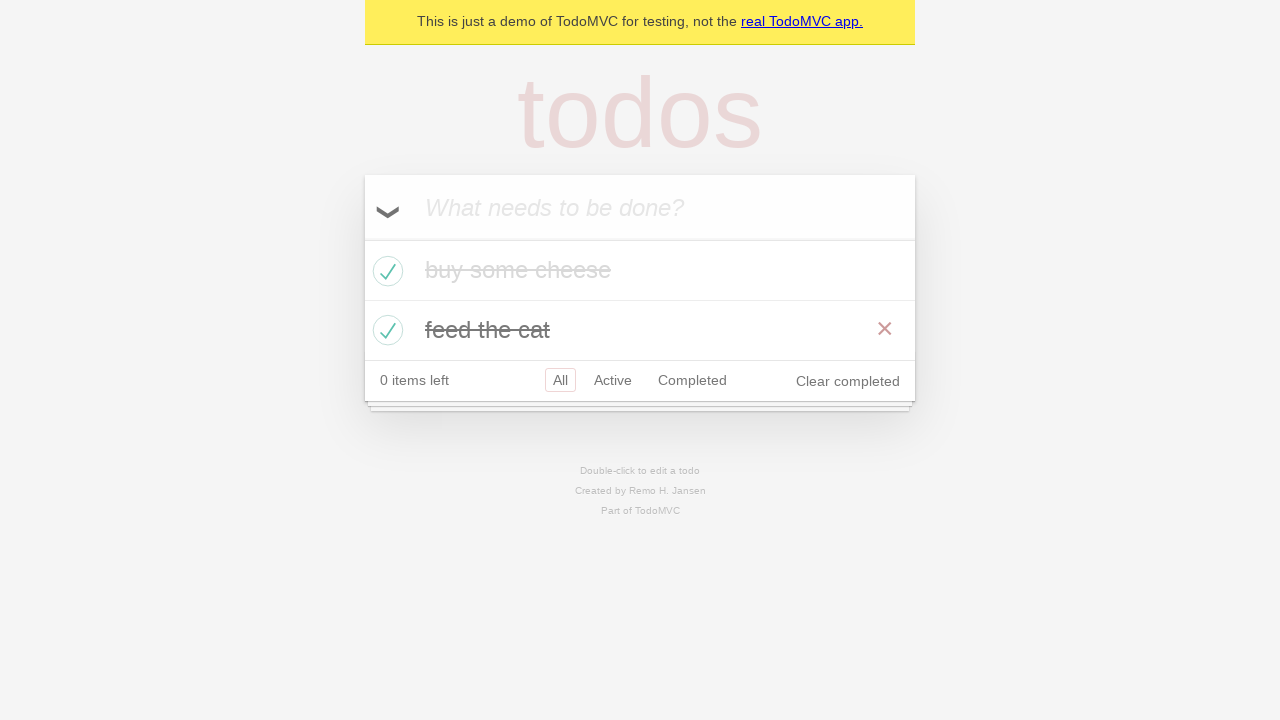

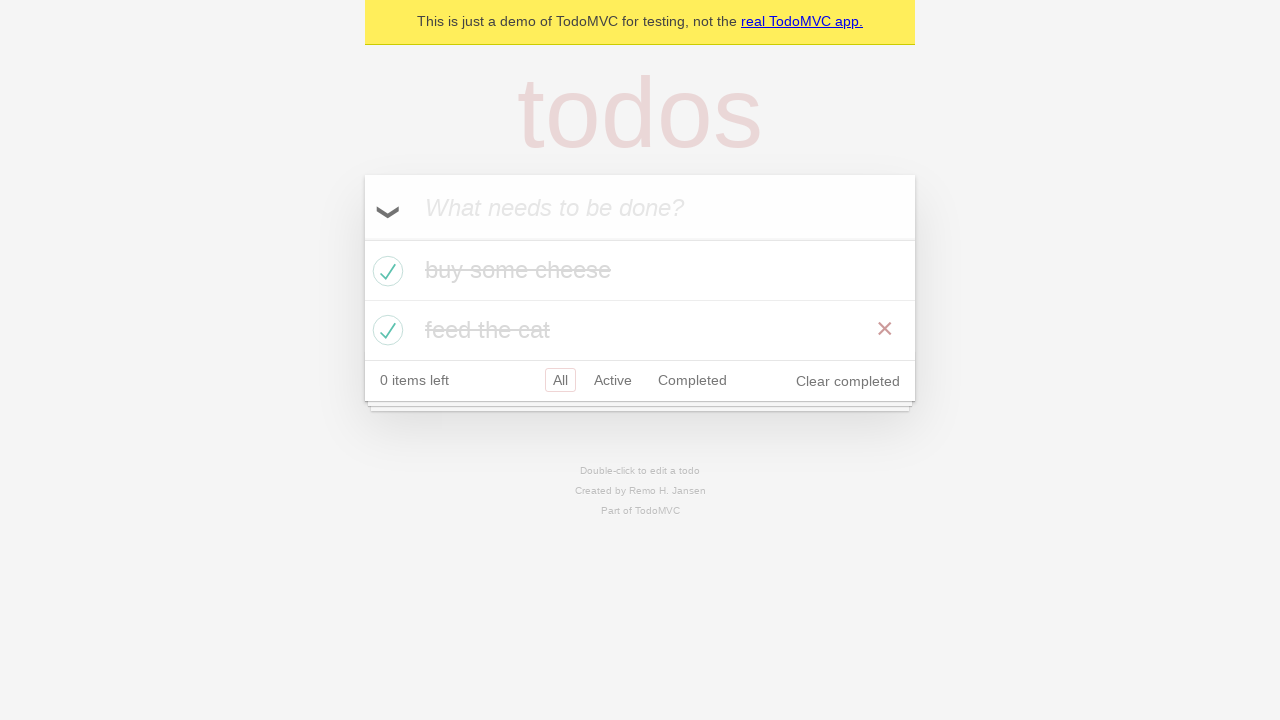